Tests checkbox functionality by verifying initial states, clicking to toggle them, and confirming the final states

Starting URL: http://practice.cydeo.com/checkboxes

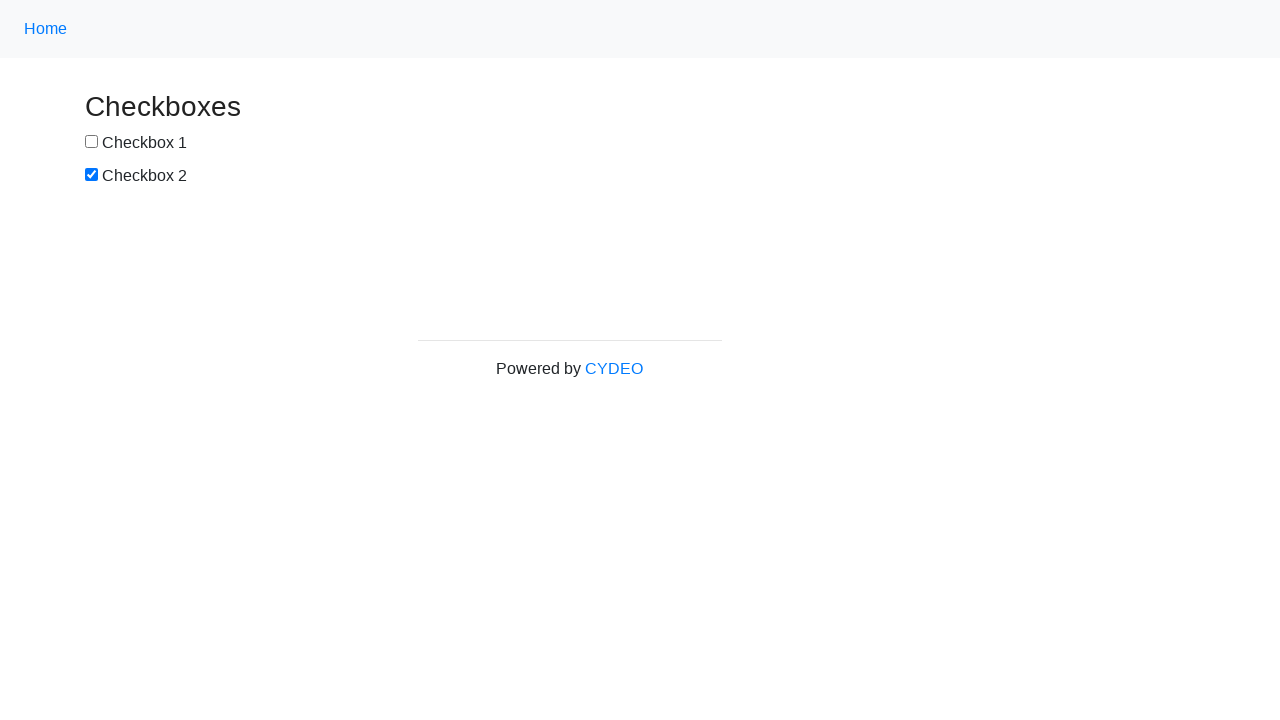

Located checkbox #1 element
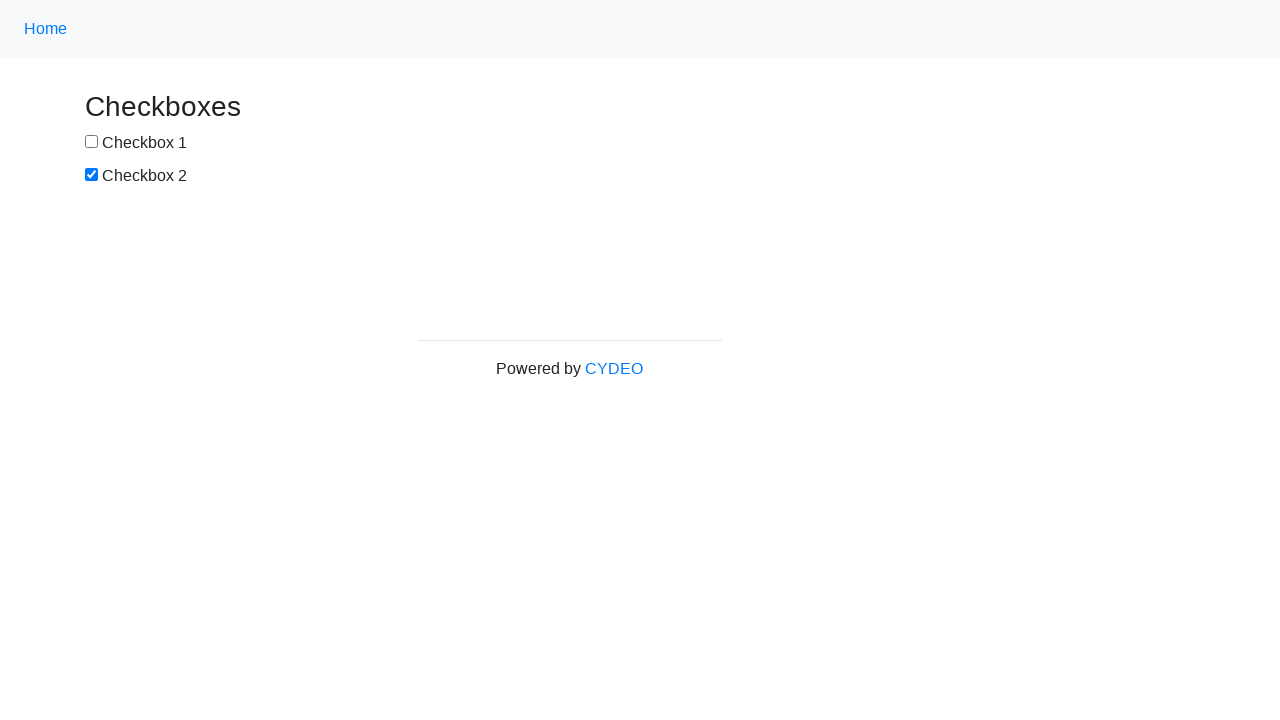

Located checkbox #2 element
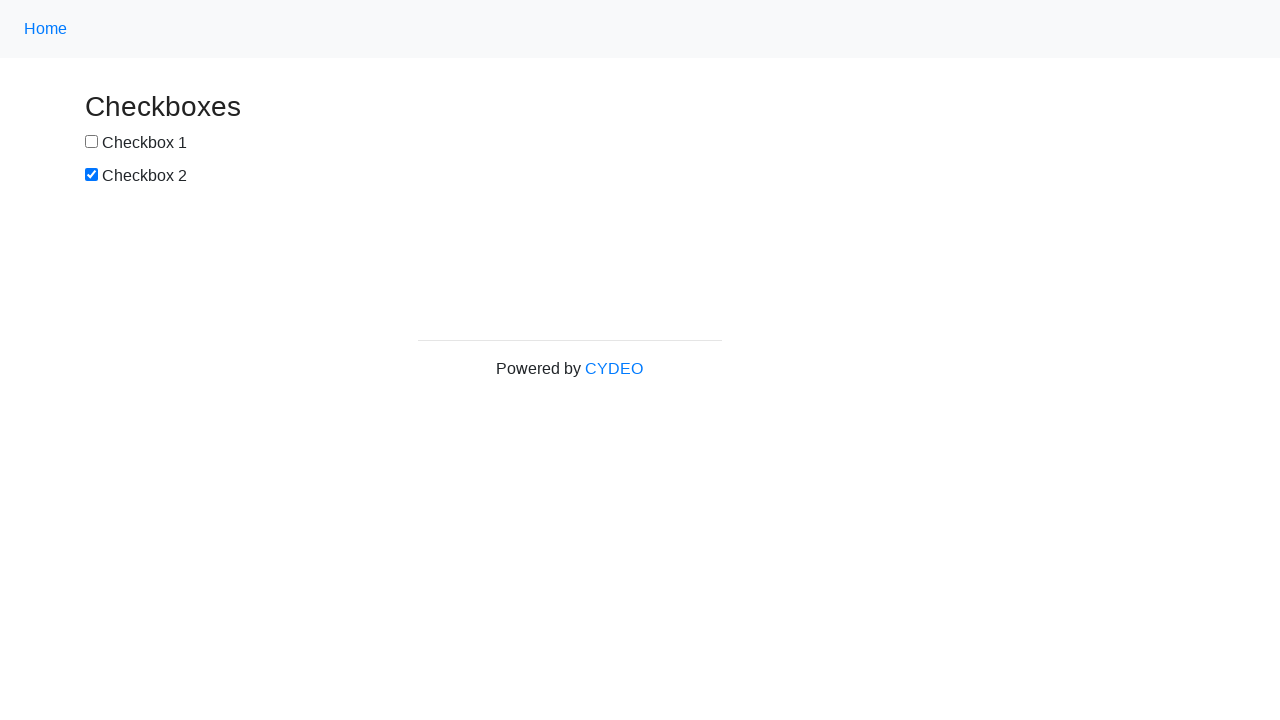

Verified checkbox #1 is not checked by default
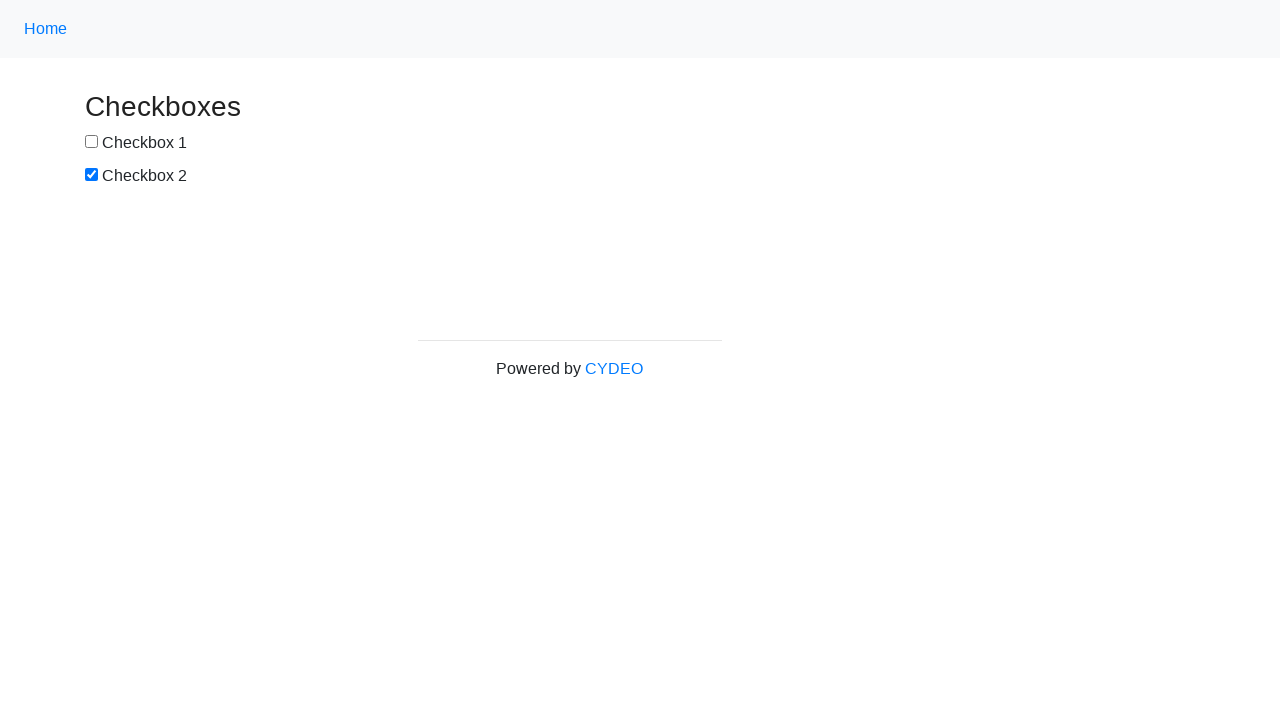

Verified checkbox #2 is checked by default
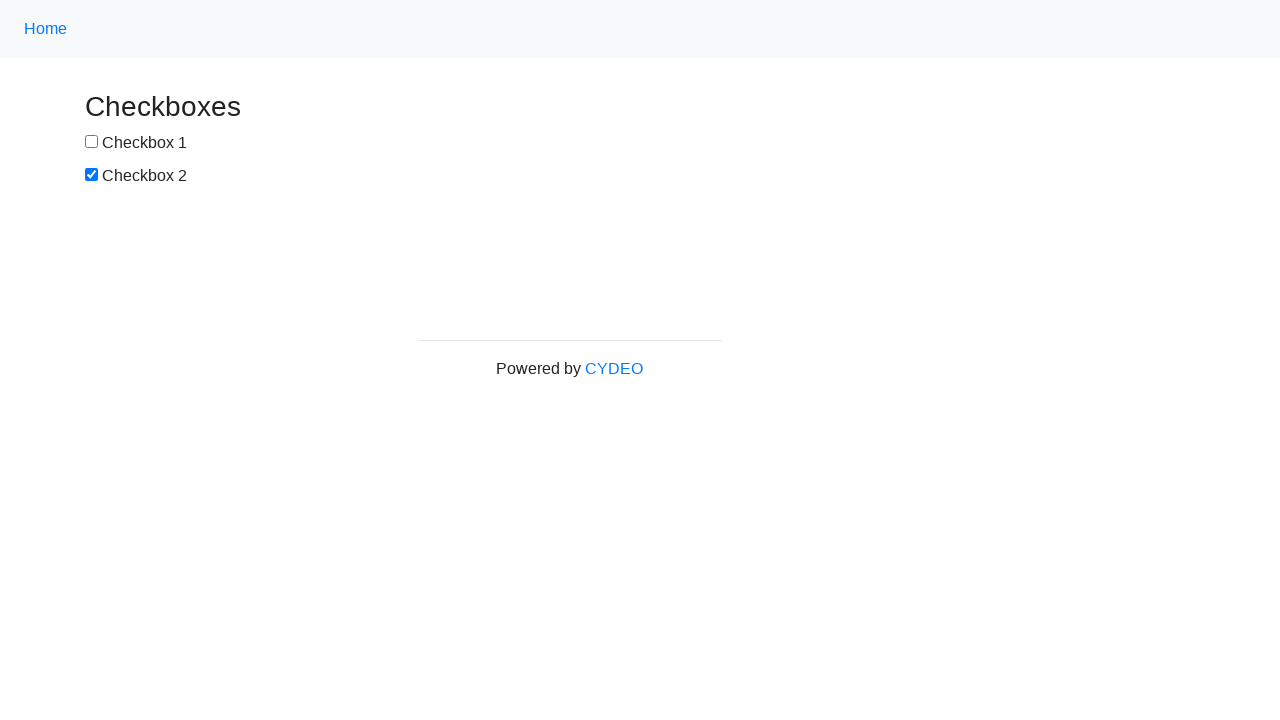

Clicked checkbox #1 to toggle it at (92, 142) on input#box1
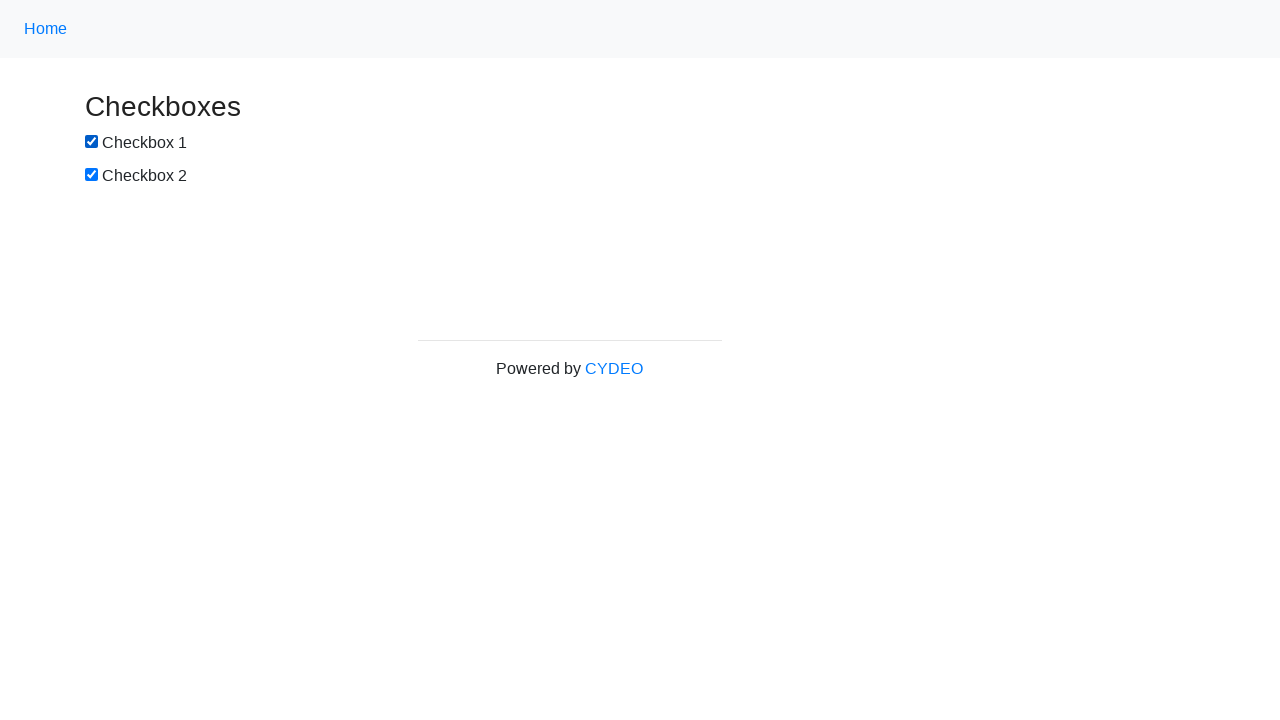

Clicked checkbox #2 to toggle it at (92, 175) on input#box2
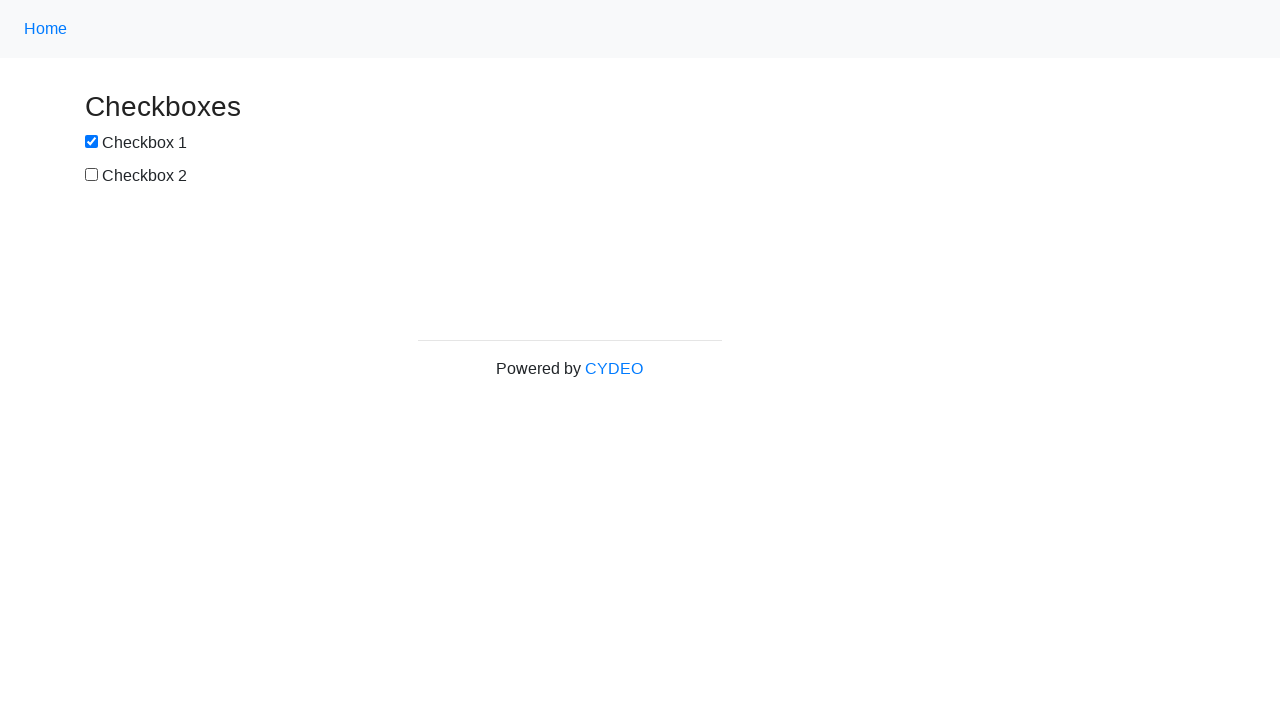

Verified checkbox #1 is now checked
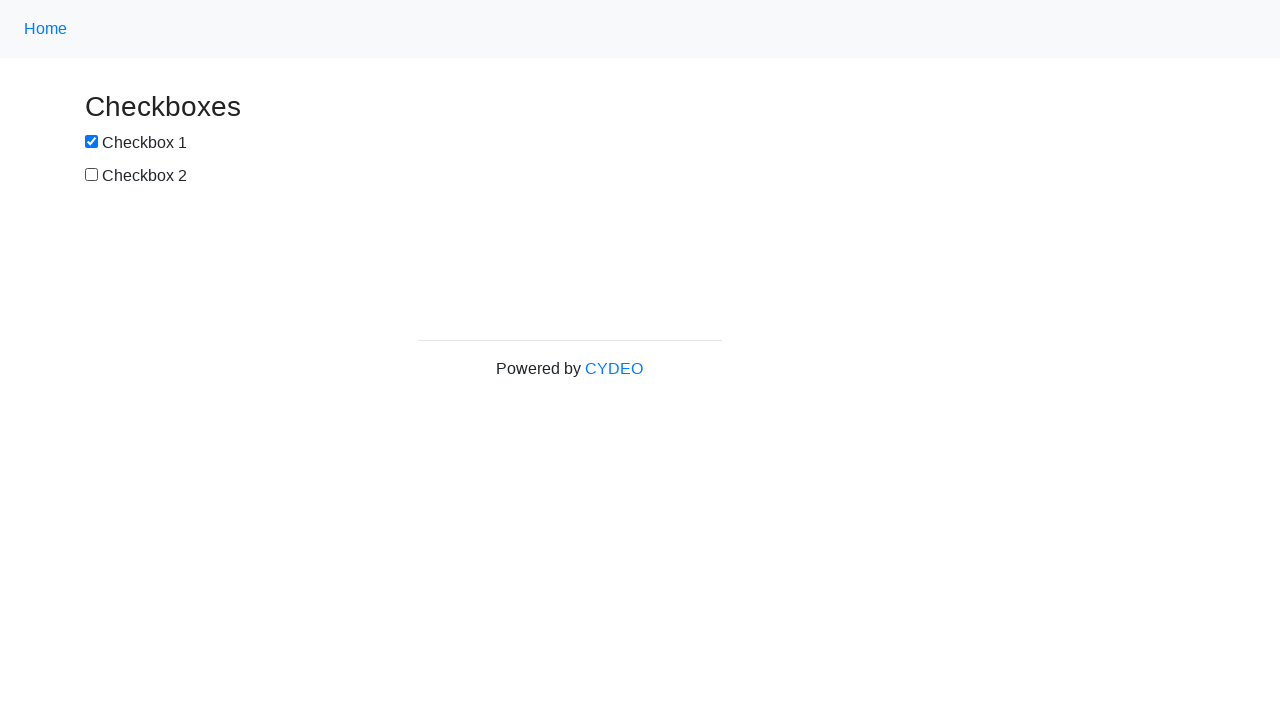

Verified checkbox #2 is now unchecked
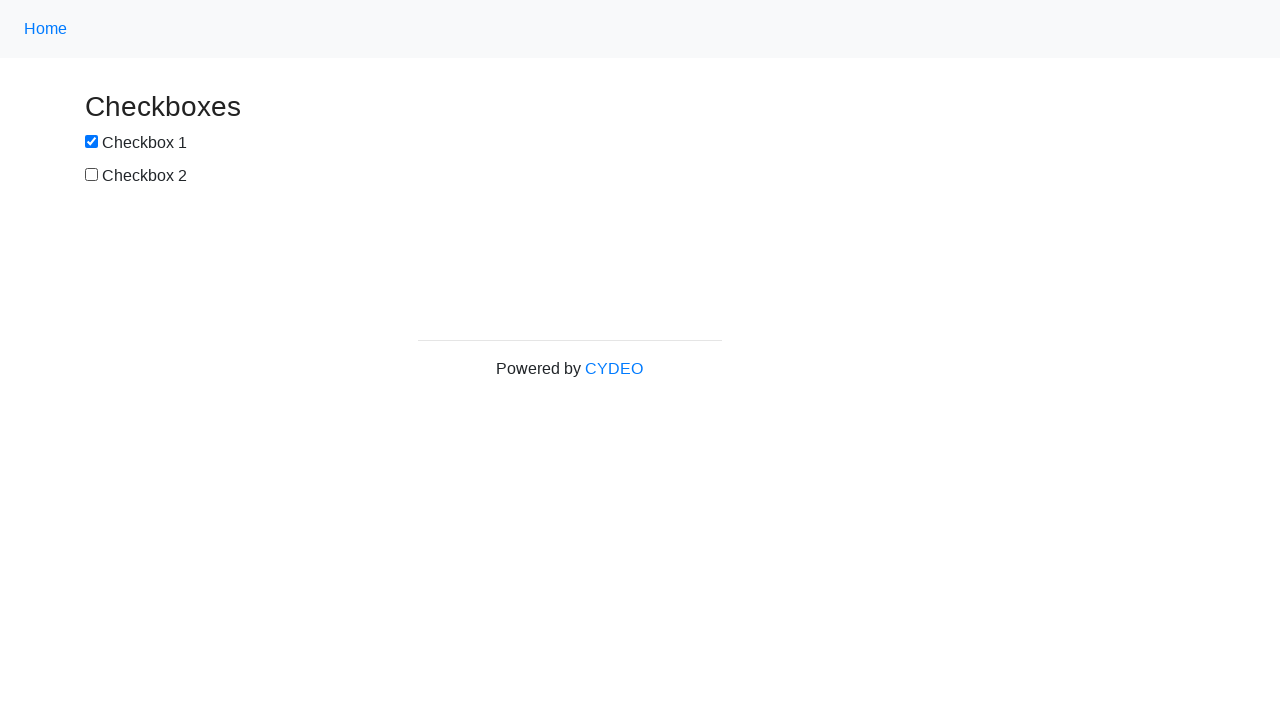

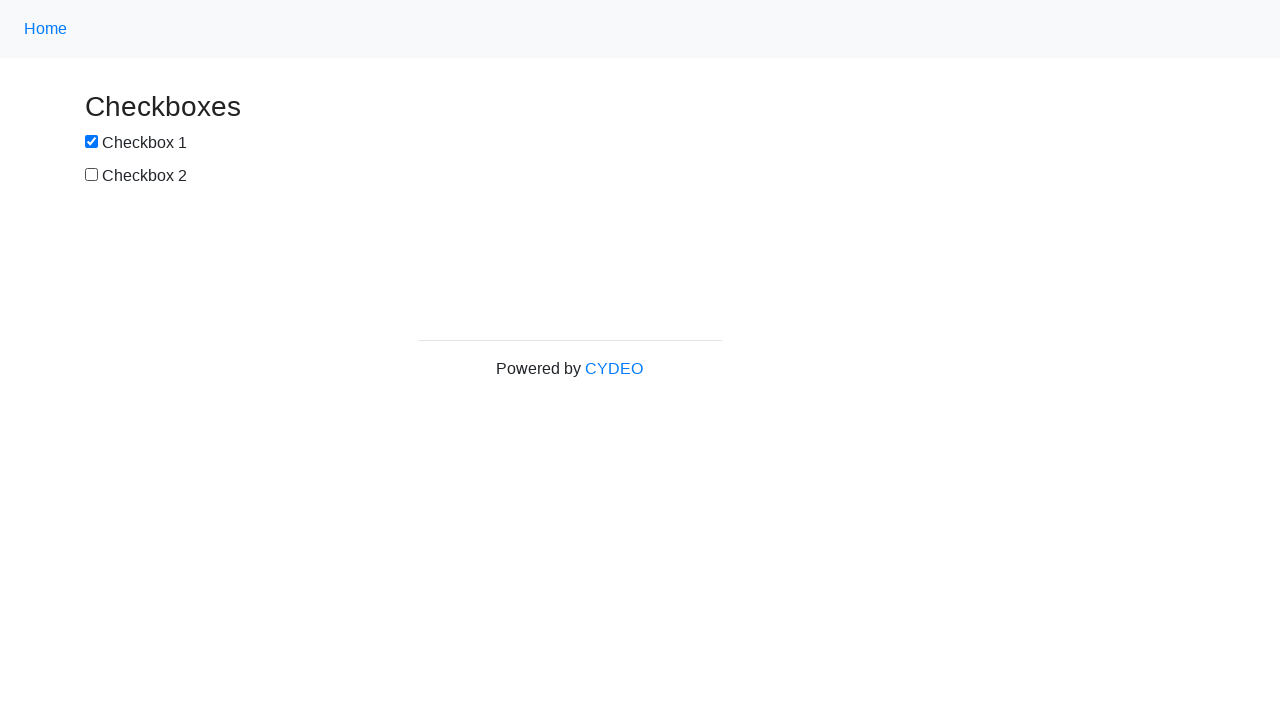